Tests the Checkboxes page by verifying the title and that there are exactly 2 checkboxes

Starting URL: https://the-internet.herokuapp.com/

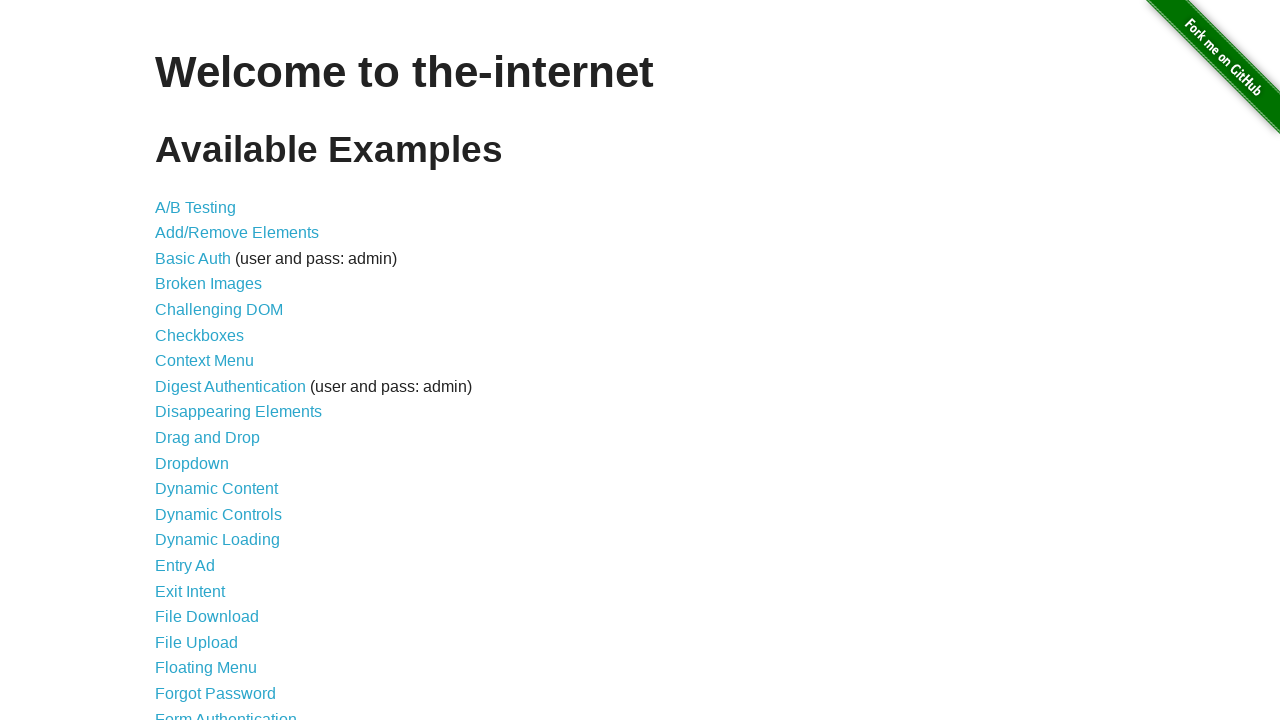

Clicked Checkboxes link at (200, 335) on a[href='/checkboxes']
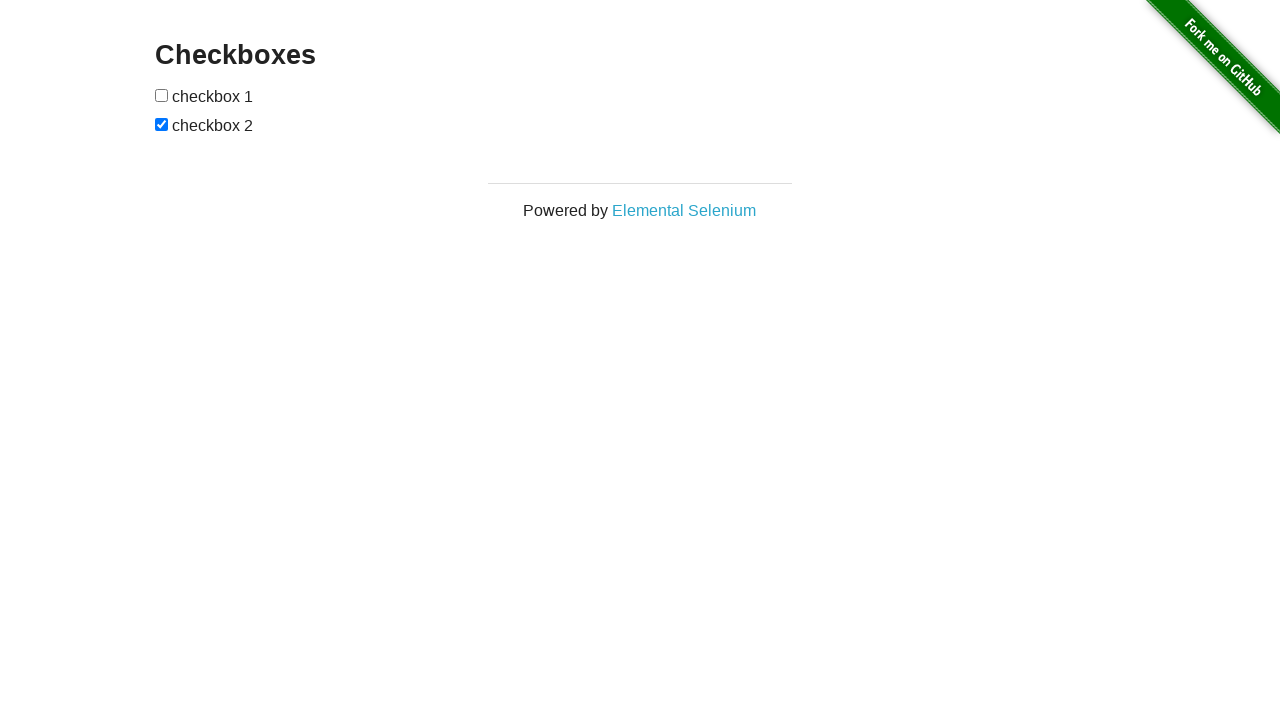

Located h3 heading element
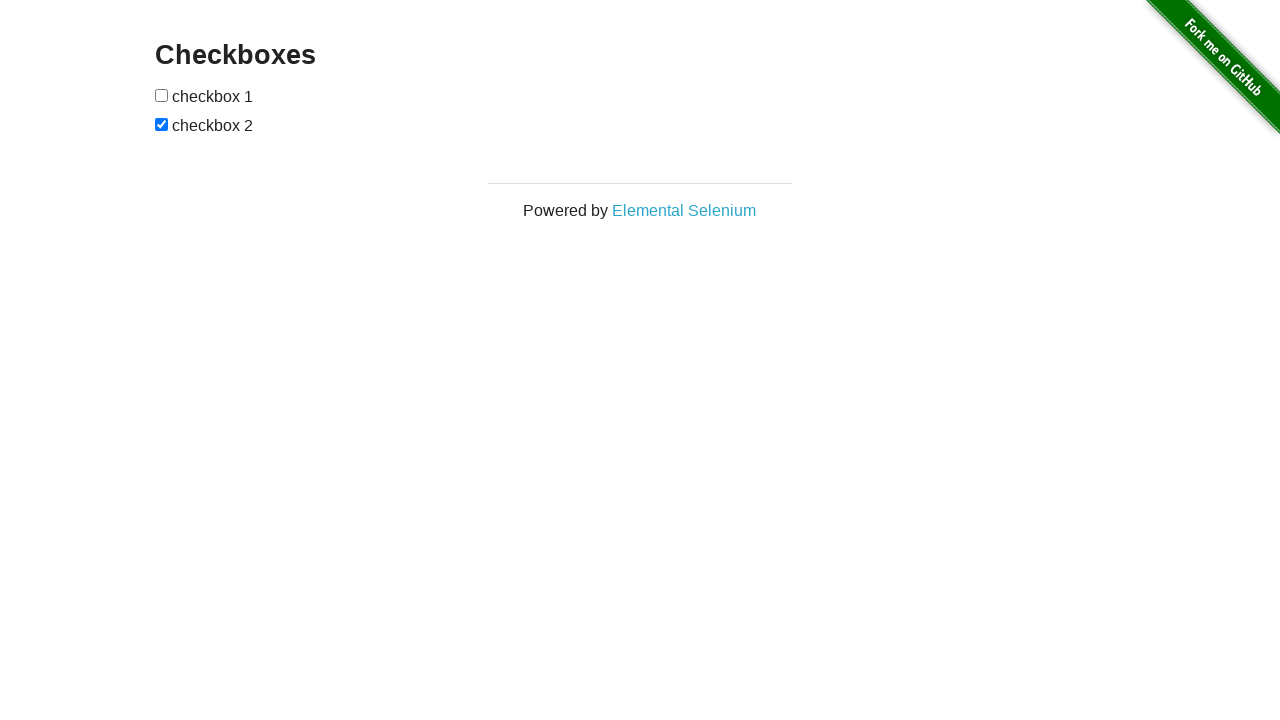

Verified heading text is 'Checkboxes'
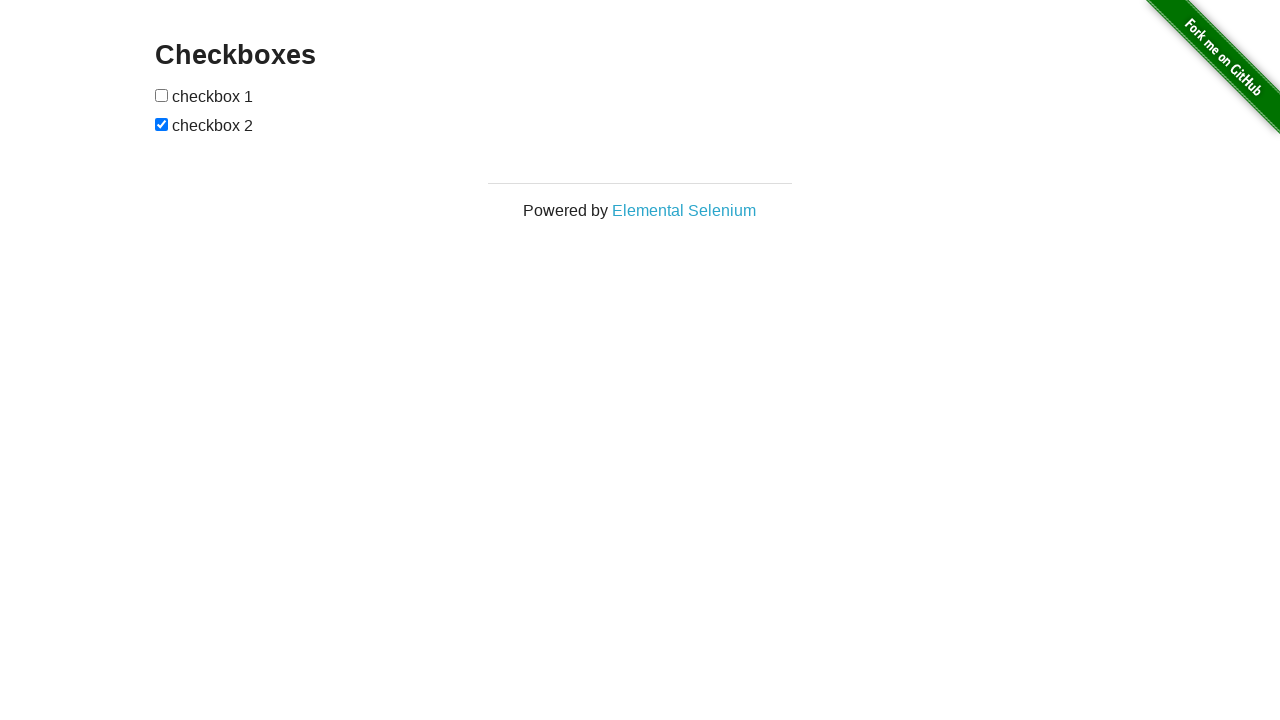

Located checkbox elements
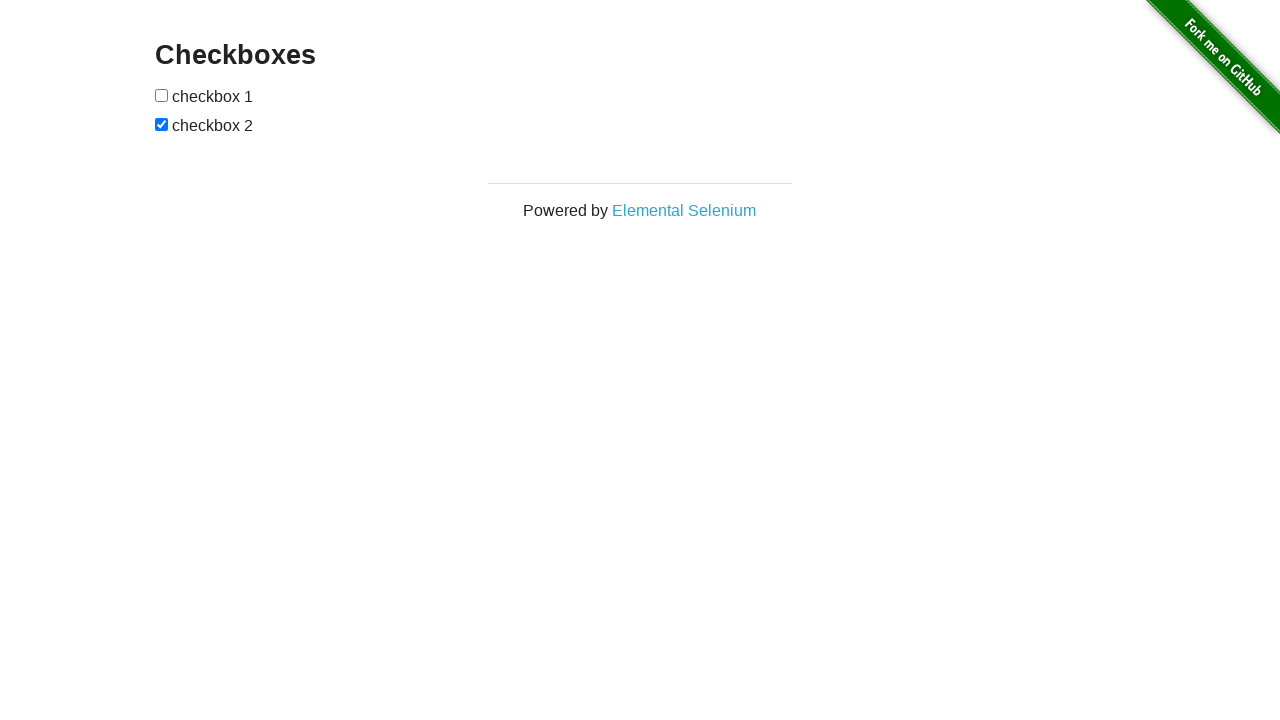

Verified there are exactly 2 checkboxes
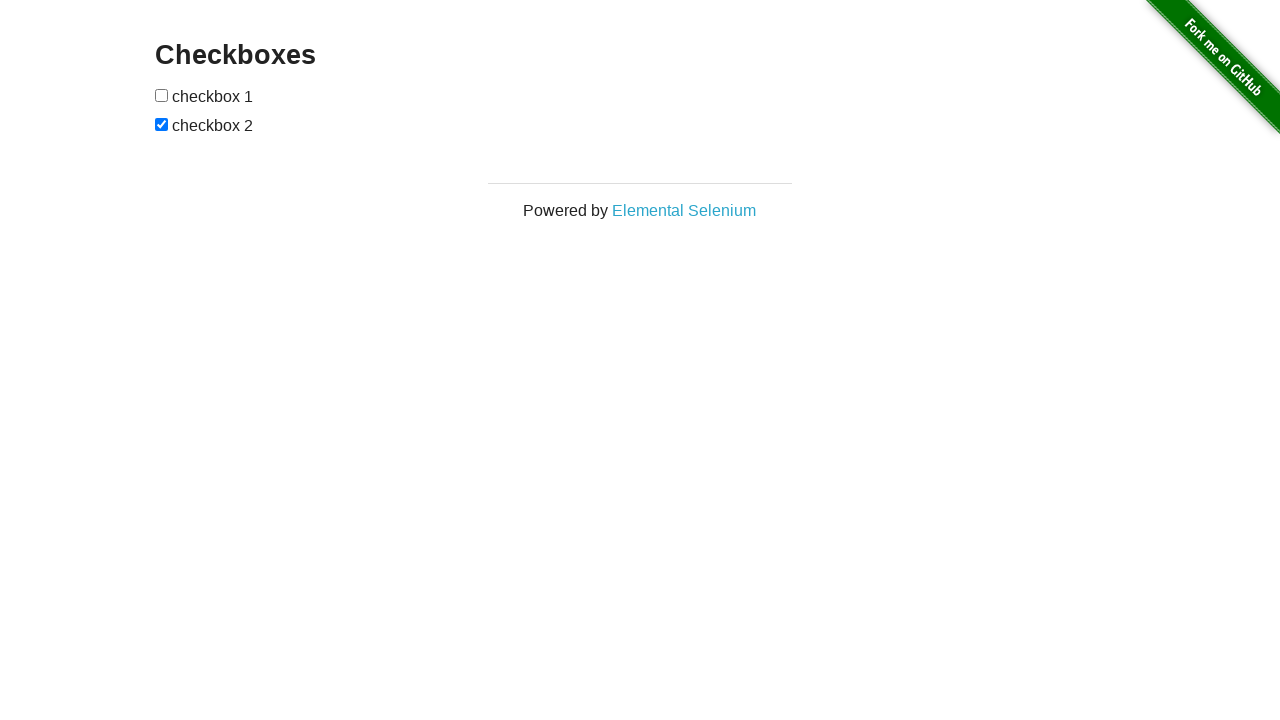

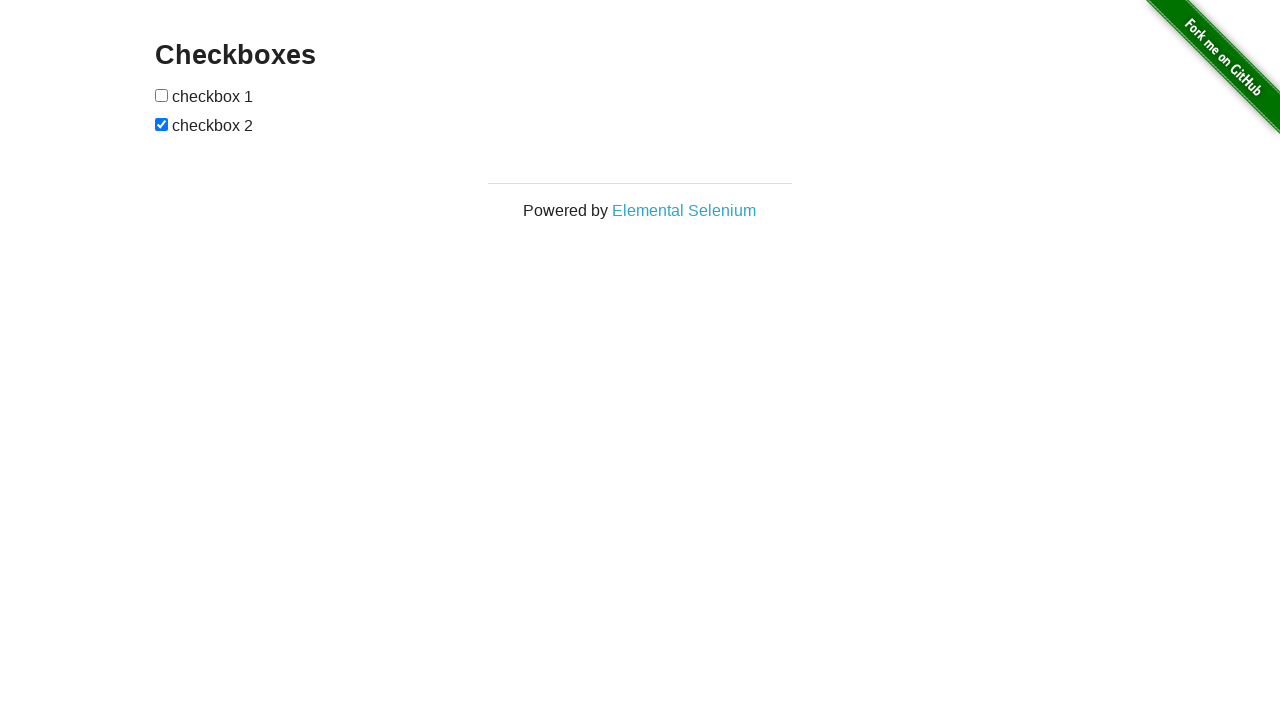